Tests single iframe interaction by switching to an iframe and entering text into an input field

Starting URL: https://demo.automationtesting.in/Frames.html

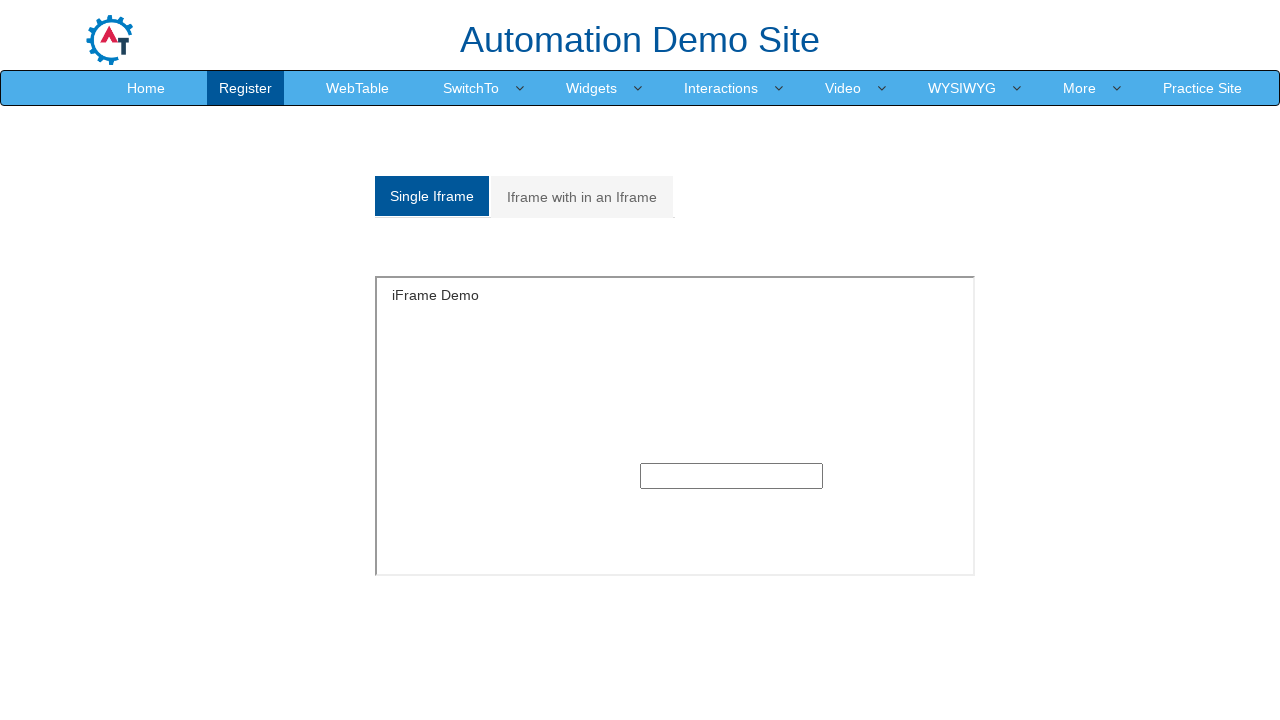

Located SingleFrame iframe by name
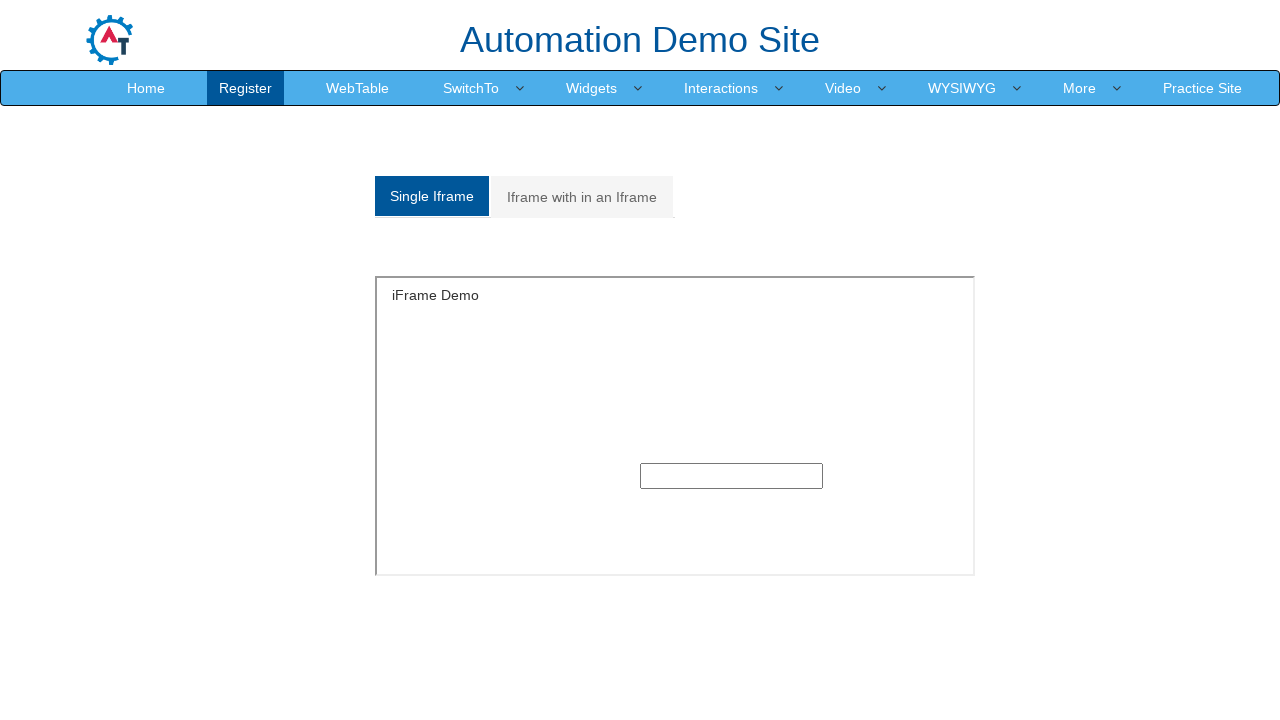

Entered text 'helllooo' into input field within iframe on input[type='text']
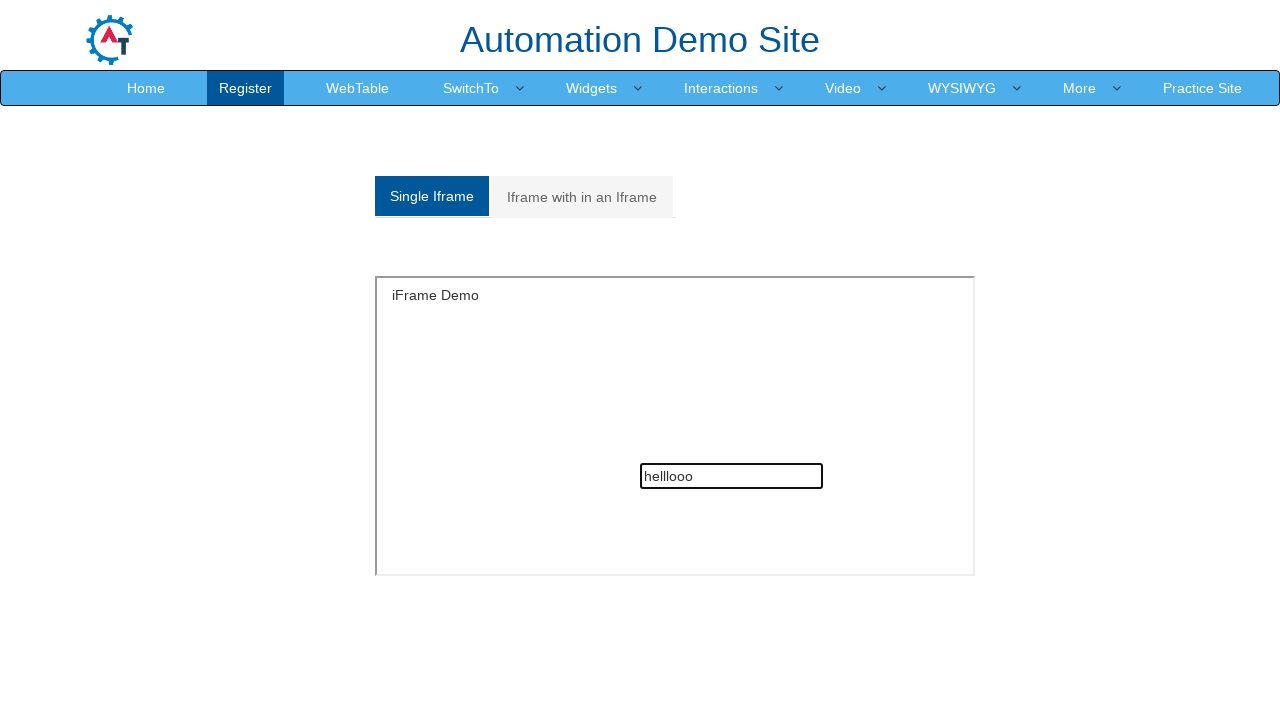

Clicked on Multiple tab to navigate to nested iframe at (582, 197) on a[href='#Multiple']
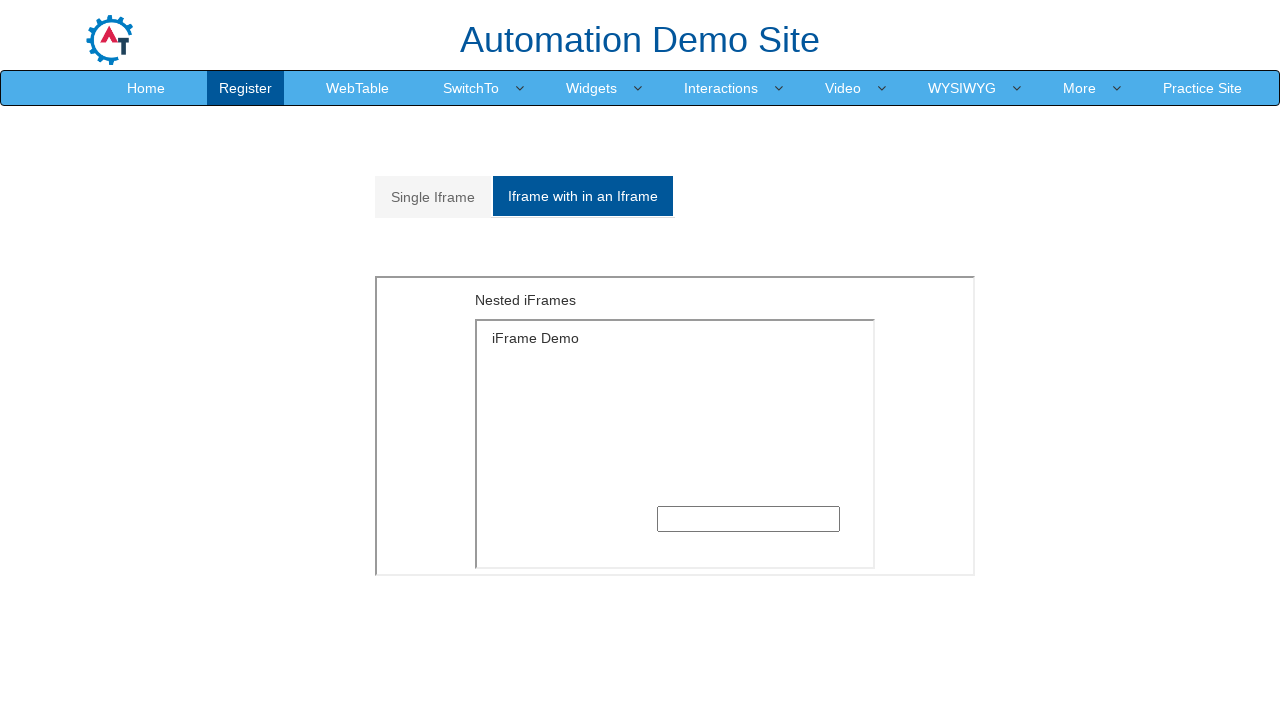

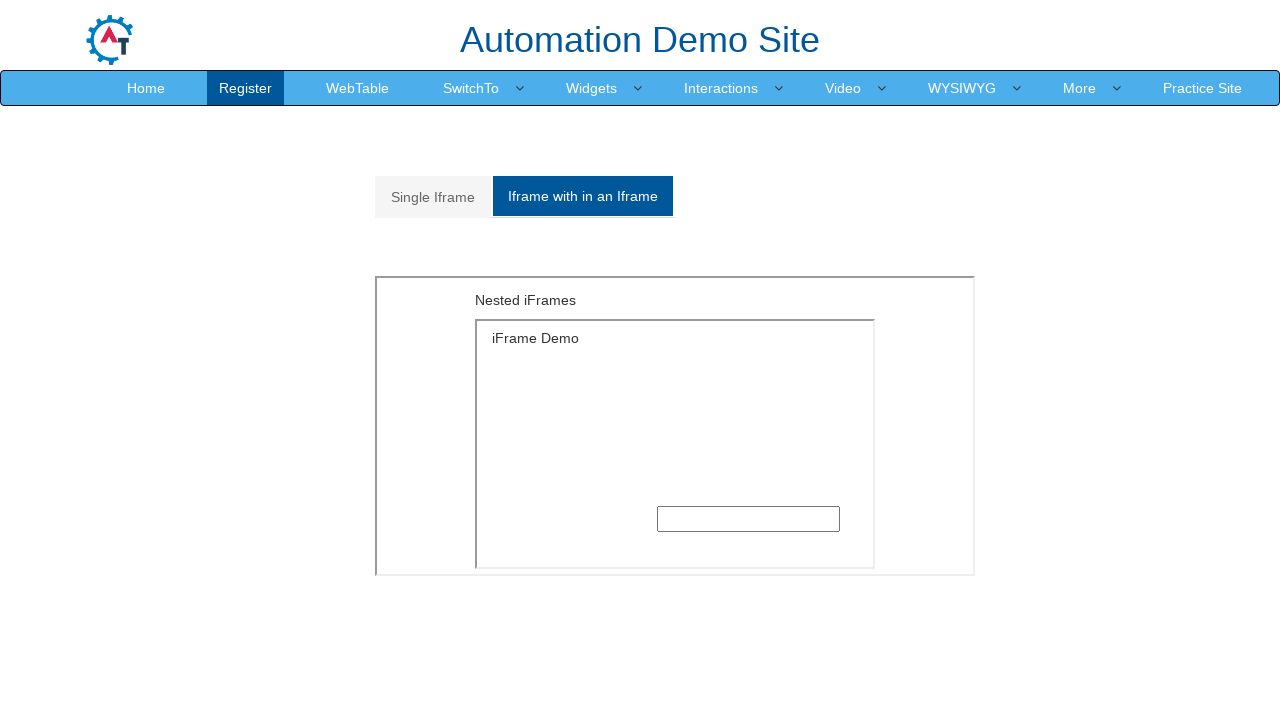